Tests dropdown selection functionality by selecting an option from a dropdown menu using visible text label

Starting URL: https://practice.cydeo.com/dropdown

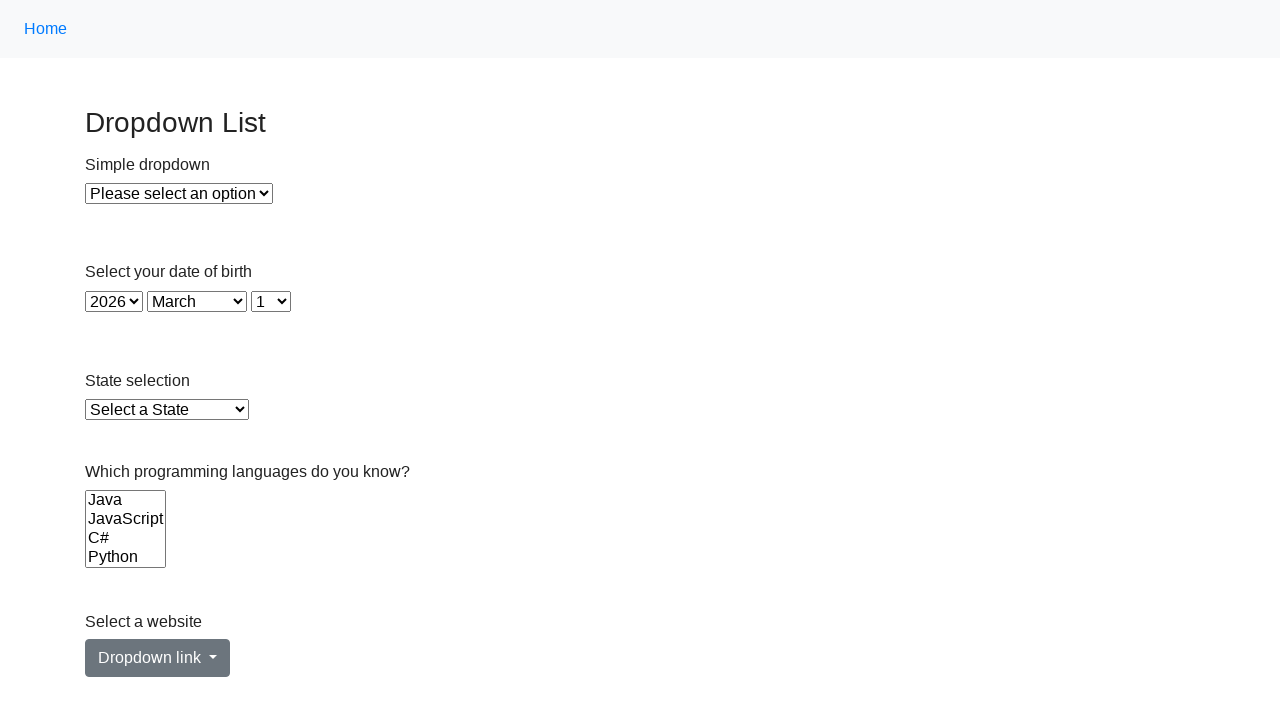

Navigated to dropdown practice page
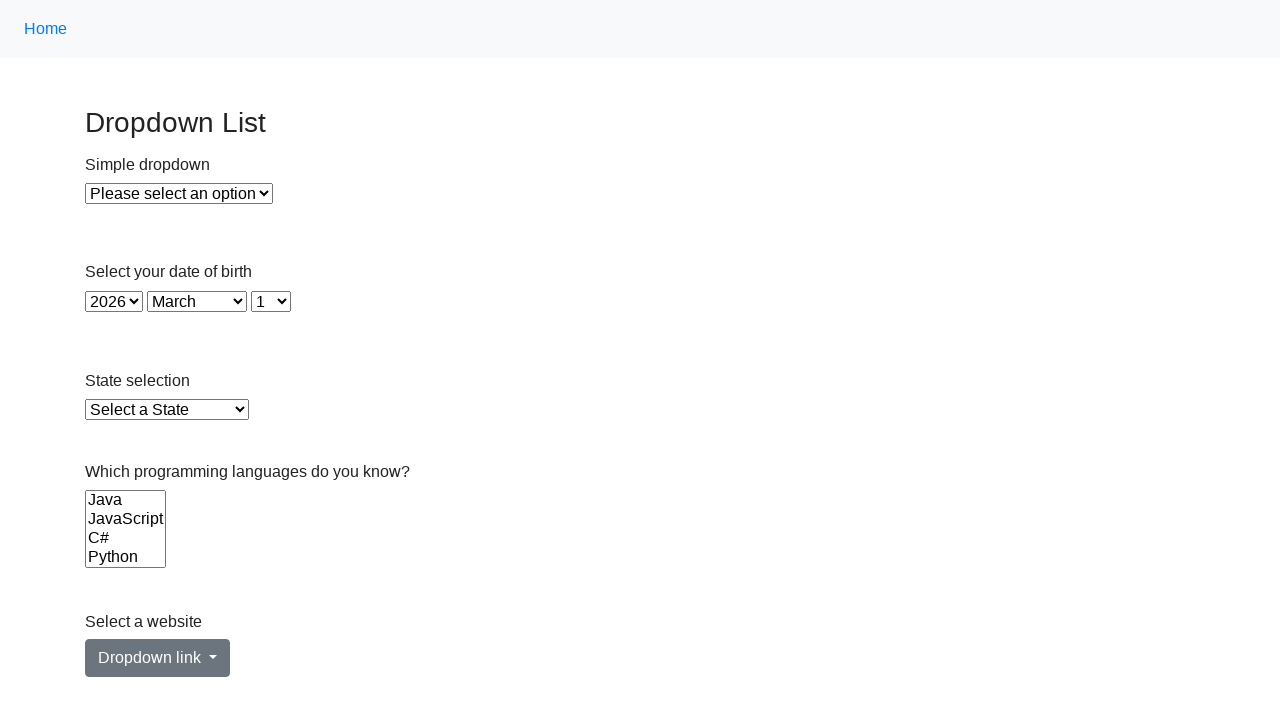

Selected 'Option 1' from dropdown using visible text label on xpath=//select[@id="dropdown"]
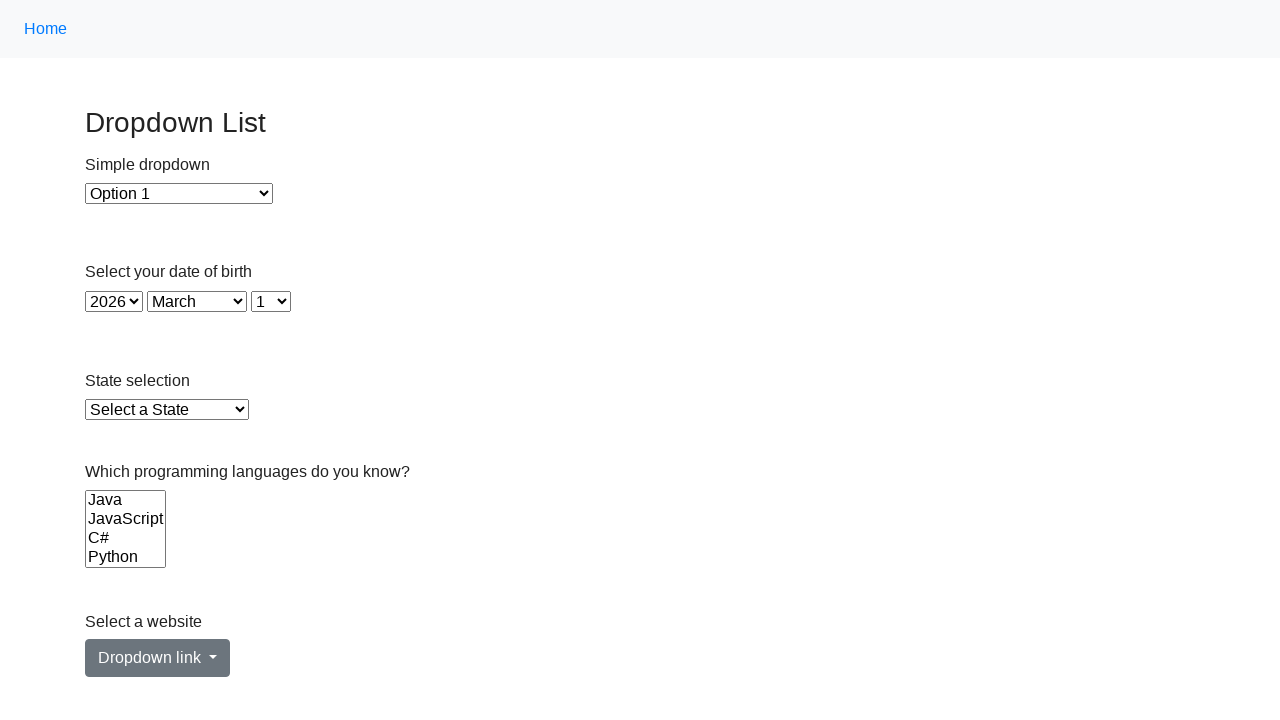

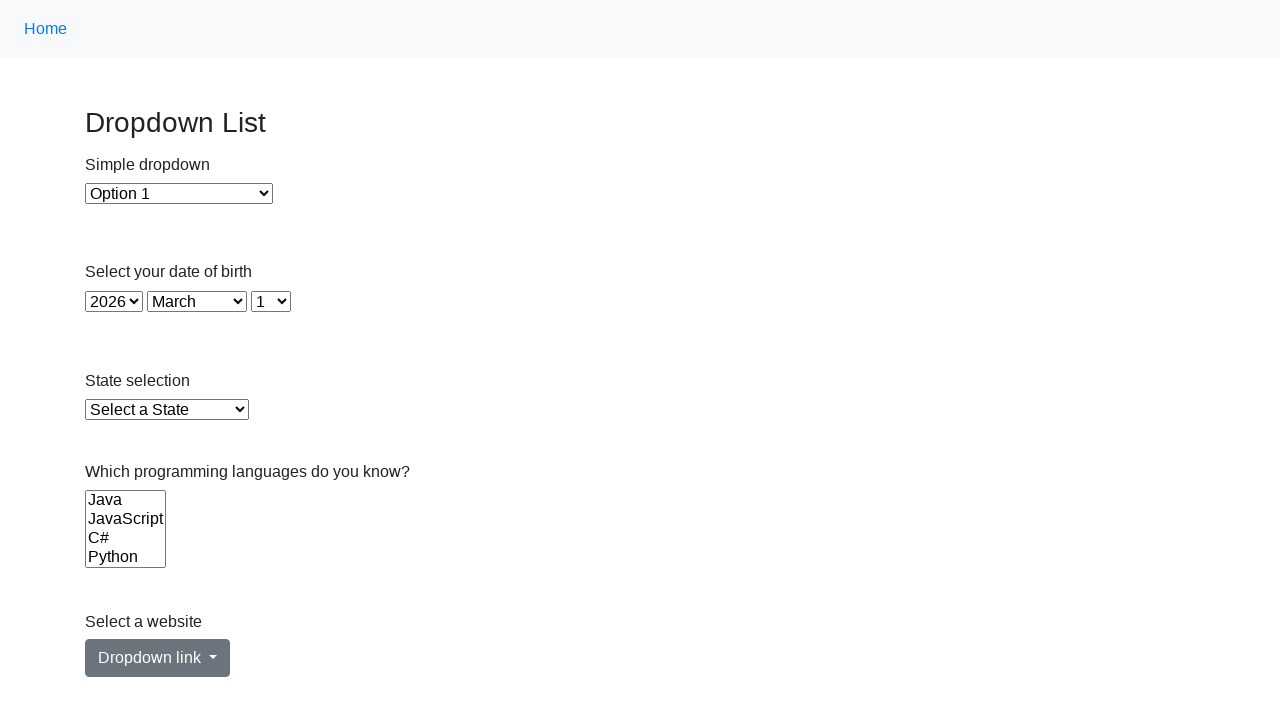